Tests iframe handling by switching between two iframes to fill forms, then returning to the main frame to click a navigation button

Starting URL: https://seleniumui.moderntester.pl/iframes.php

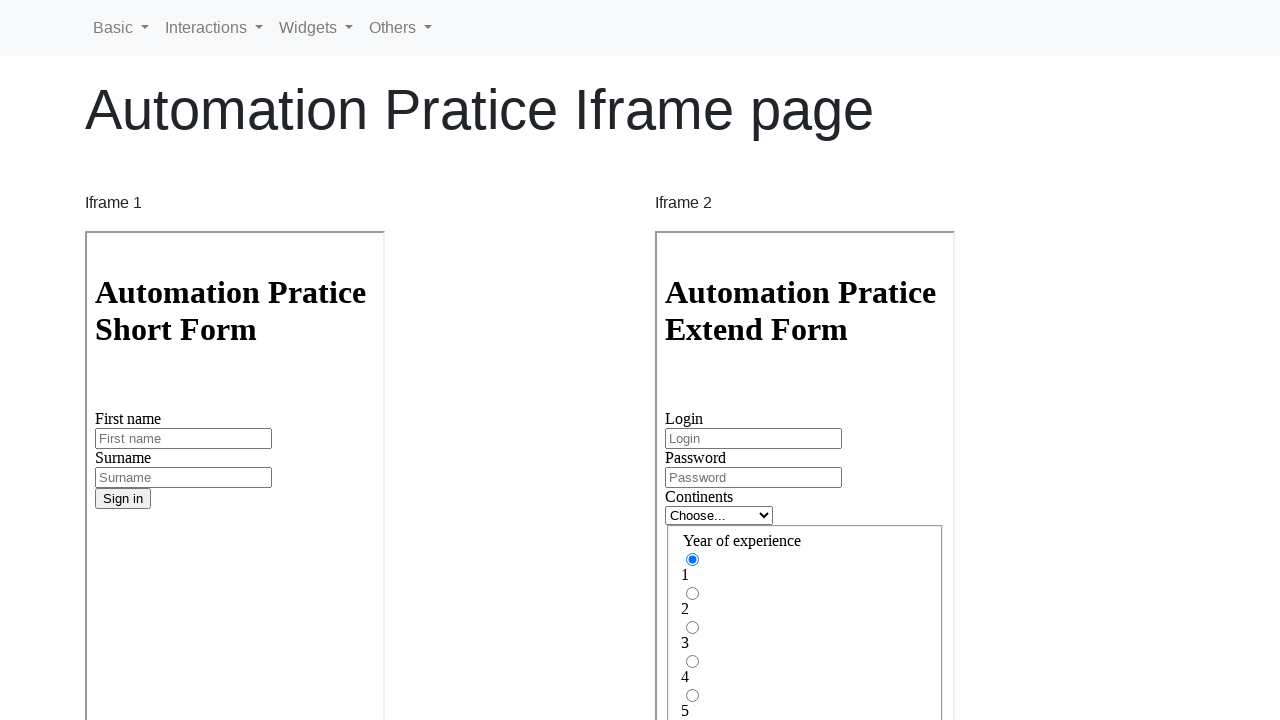

Filled form in first iframe with 'Test input for iframe 1' on iframe >> nth=0 >> internal:control=enter-frame >> input >> nth=0
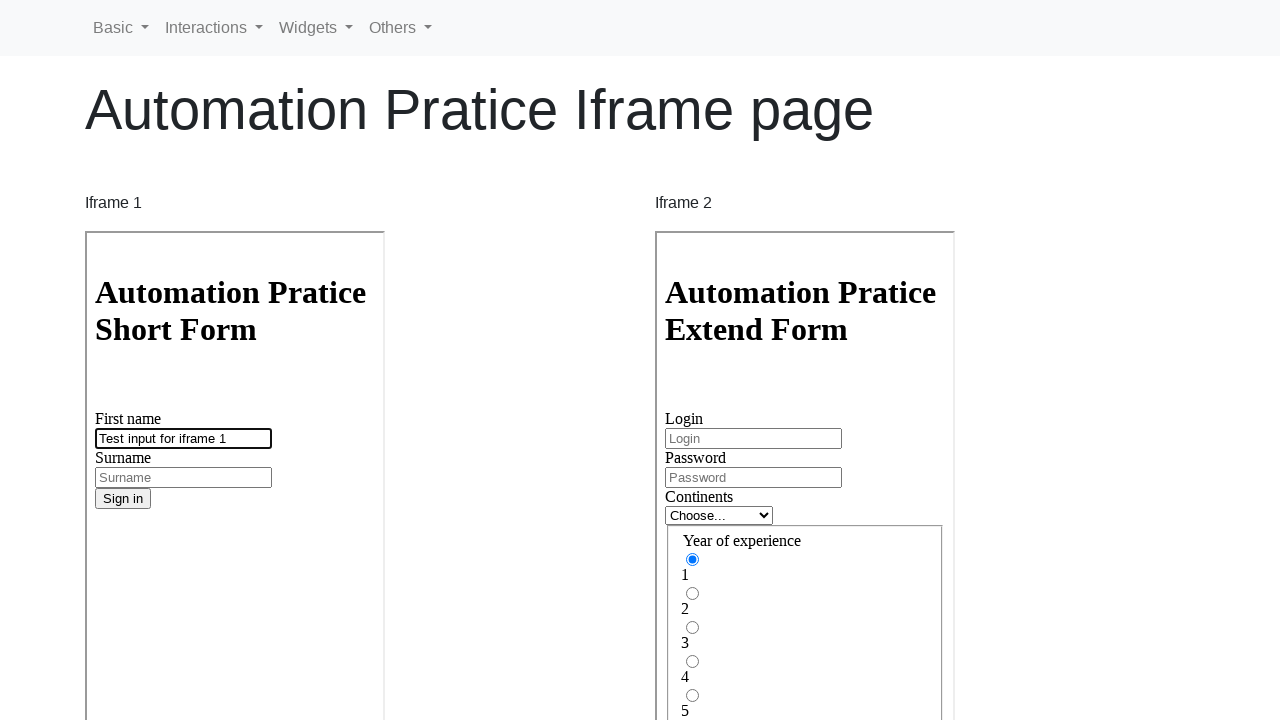

Filled form in second iframe with 'Test input for iframe 2' on iframe >> nth=1 >> internal:control=enter-frame >> input >> nth=0
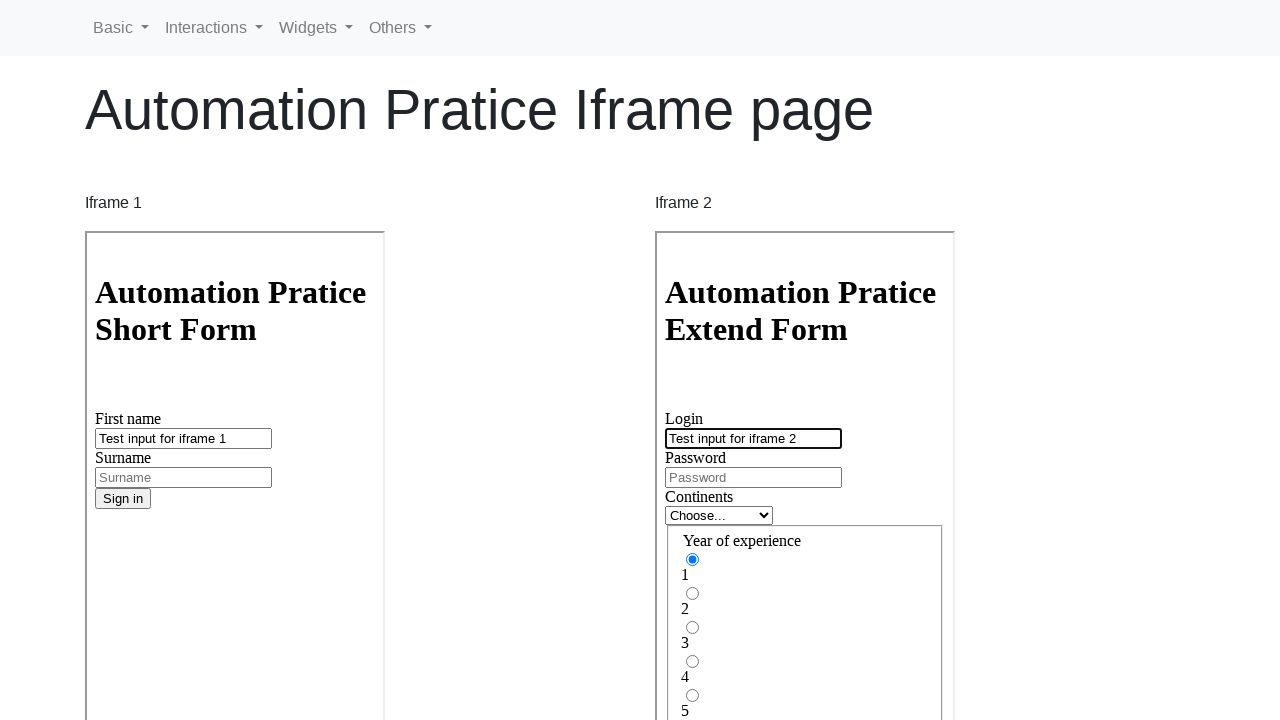

Clicked 'Basic' navigation button in main frame at (121, 28) on text=Basic
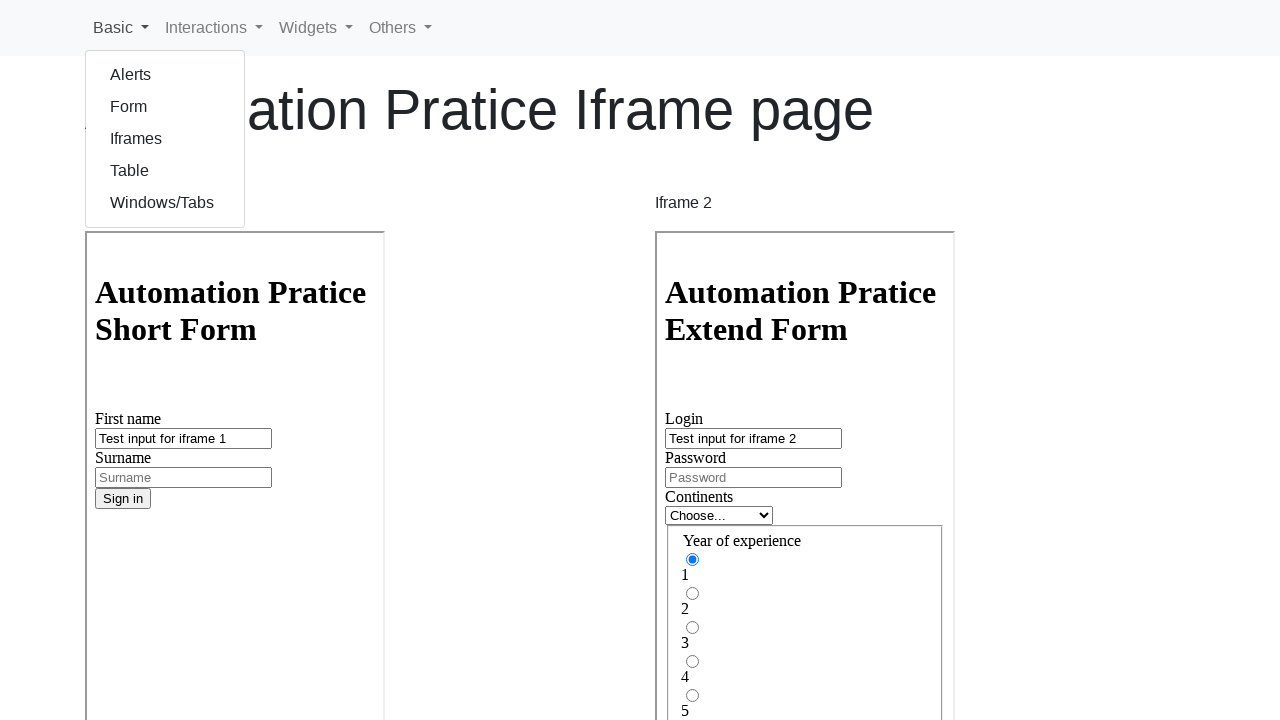

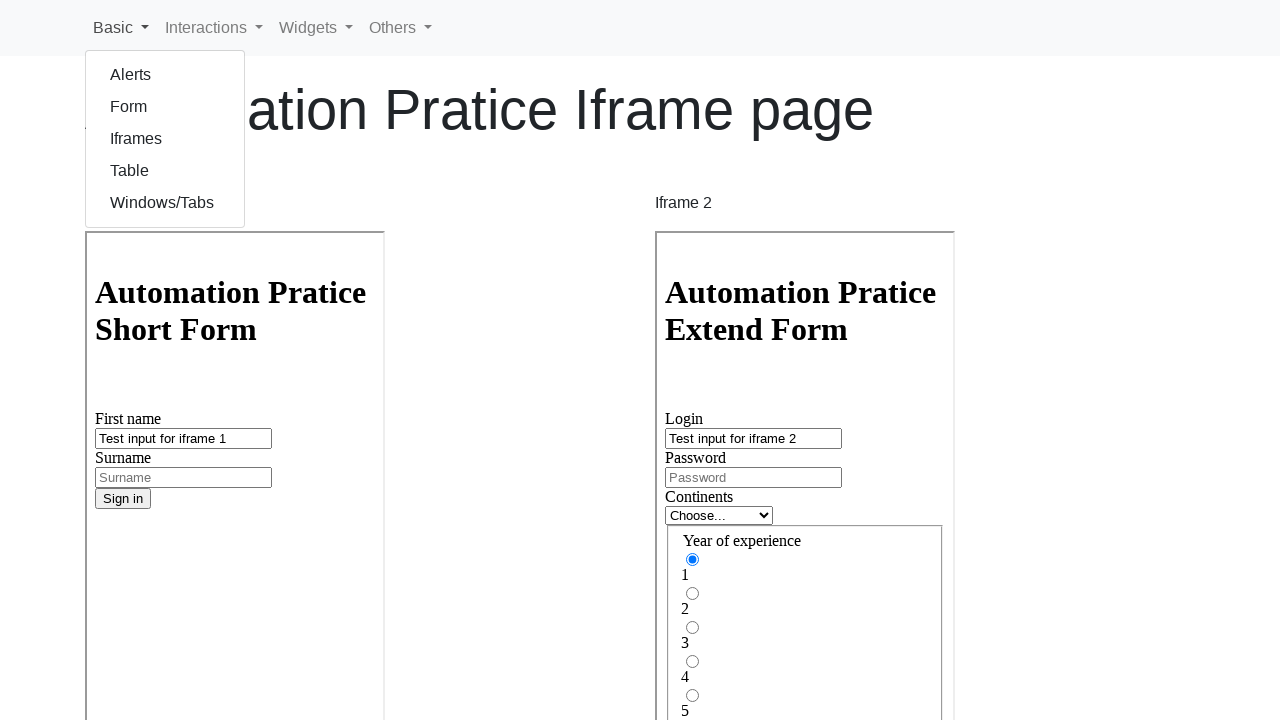